Tests dynamic loading functionality by clicking on Example 2 (element rendered after the fact), starting the loading process, and verifying the "Hello World!" text appears after the element is rendered.

Starting URL: https://the-internet.herokuapp.com/dynamic_loading

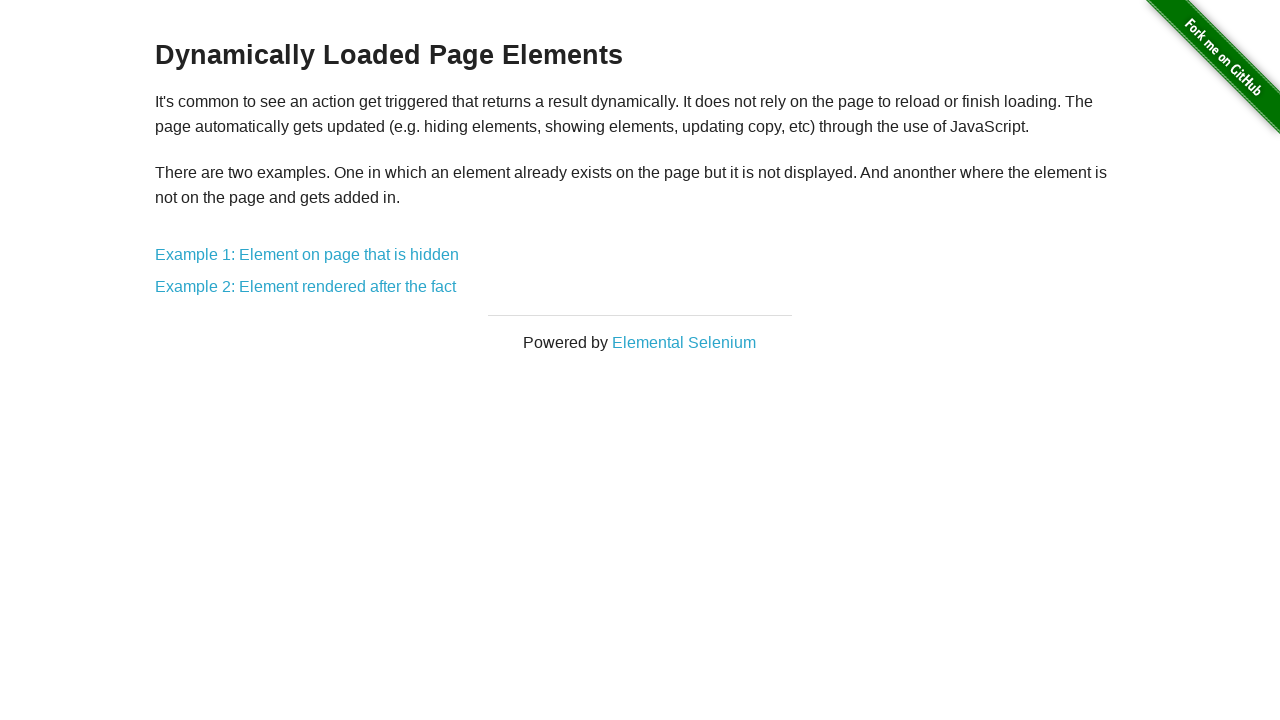

Clicked on Example 2: Element rendered after the fact at (306, 287) on text=Example 2: Element rendered after the fact
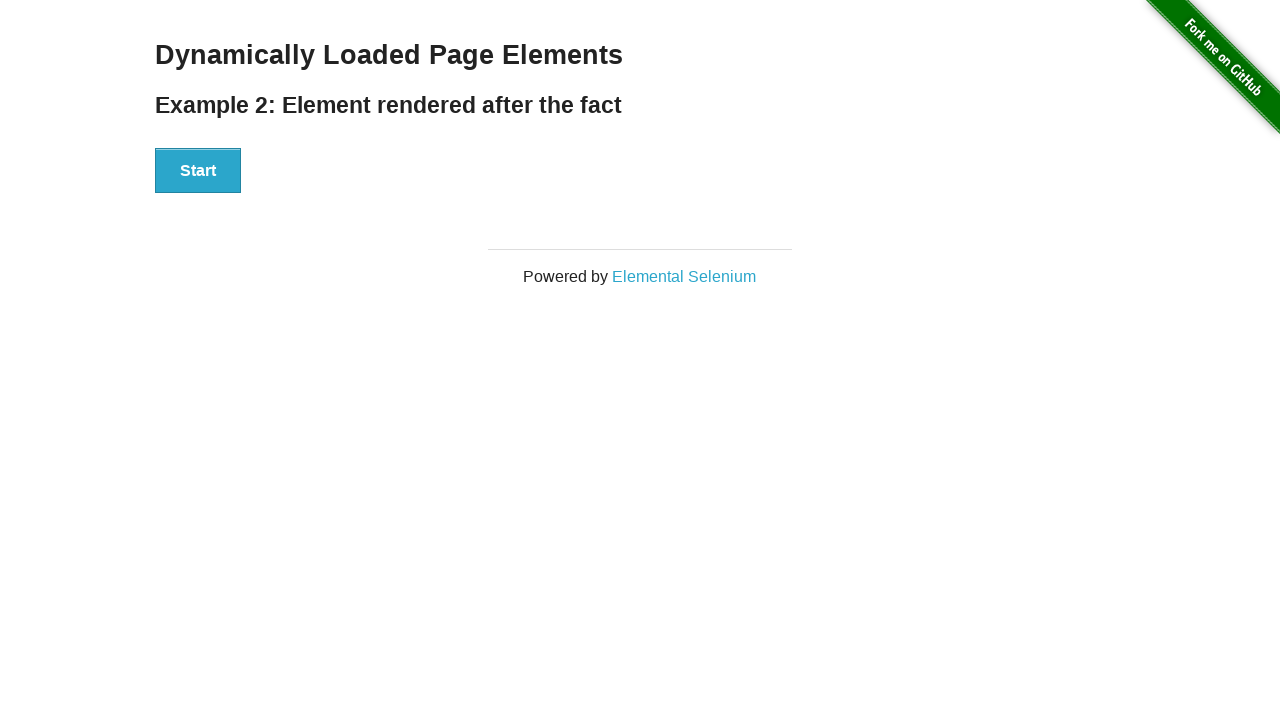

Clicked the Start button to trigger loading process at (198, 171) on xpath=//button[text()='Start']
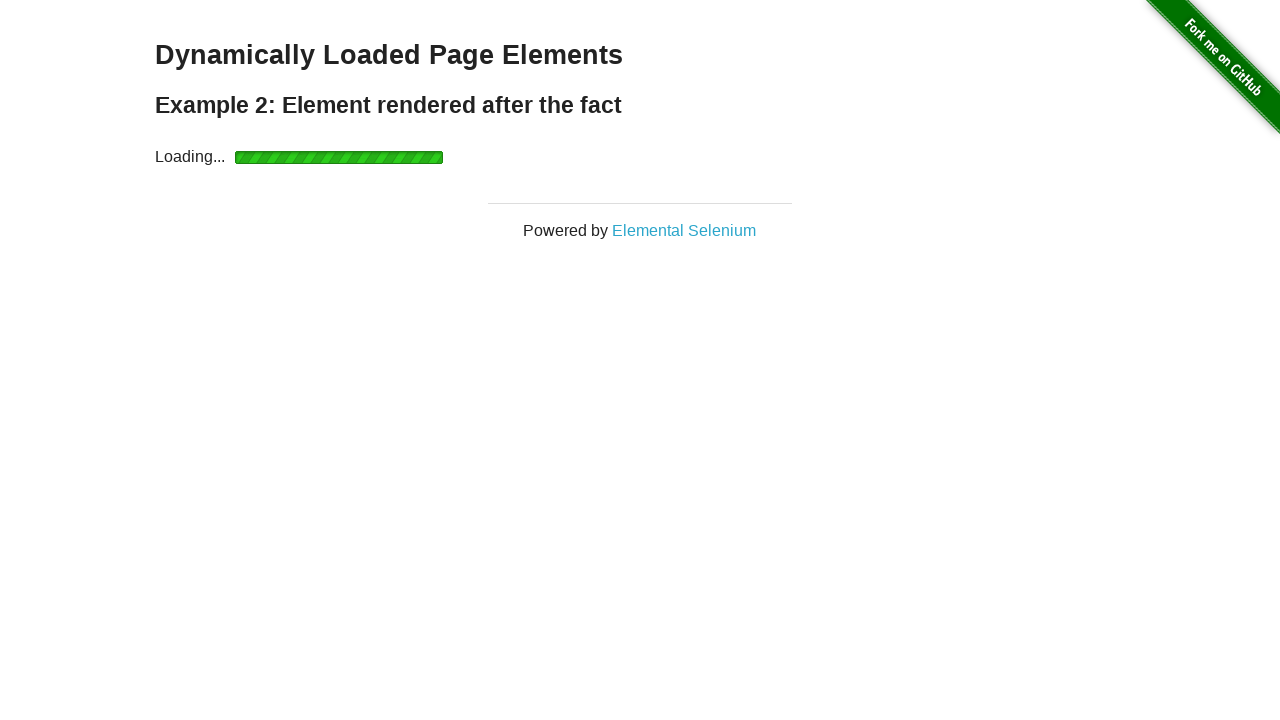

Waited for #finish element to become visible
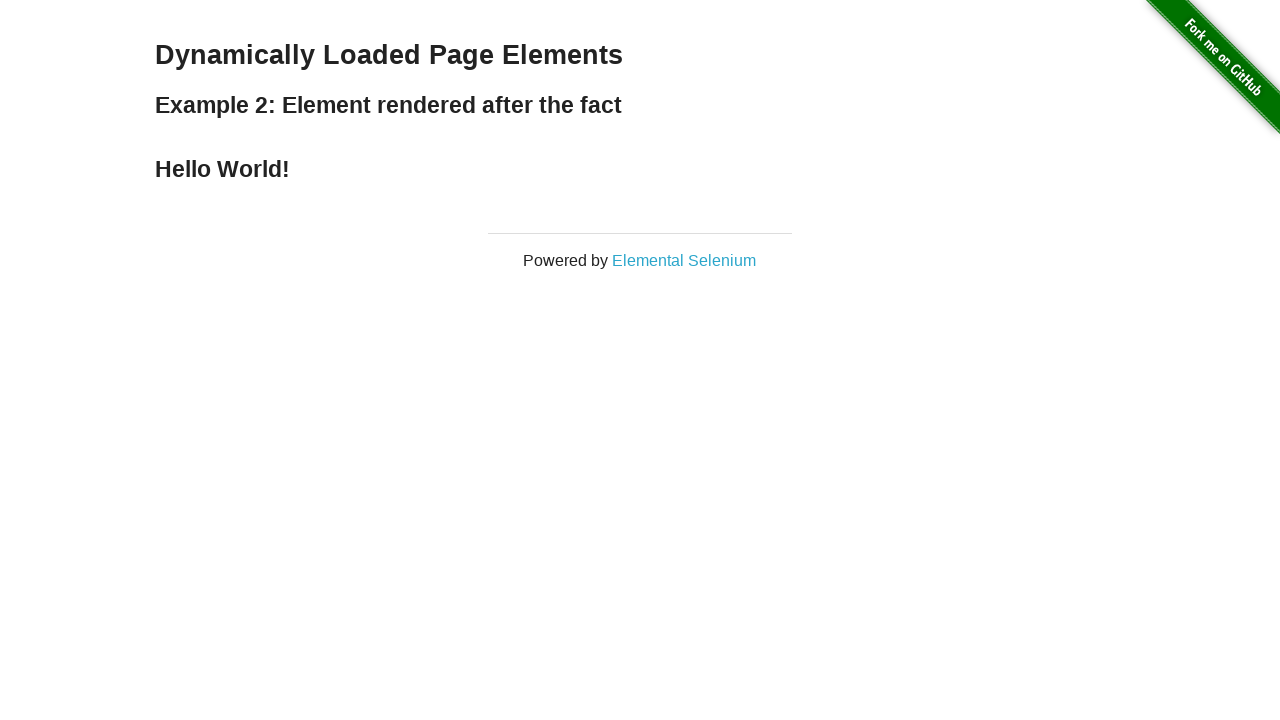

Retrieved text content from #finish element
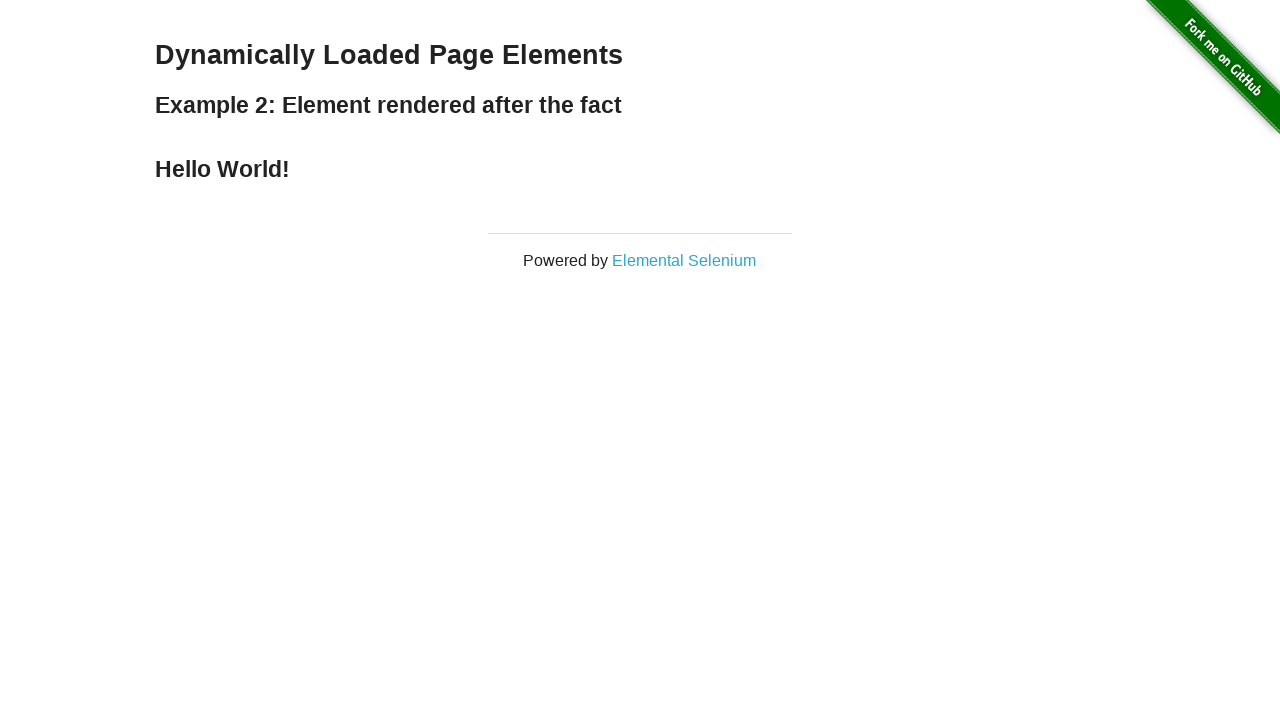

Verified that finish element displays 'Hello World!'
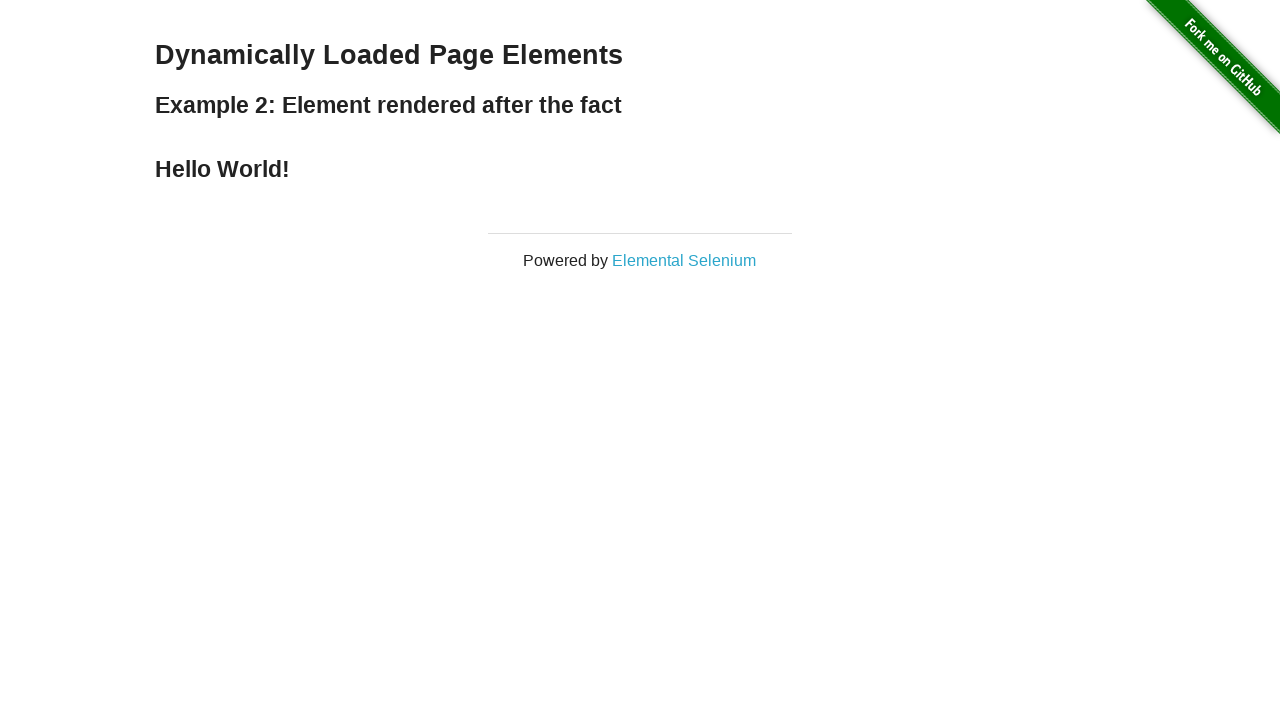

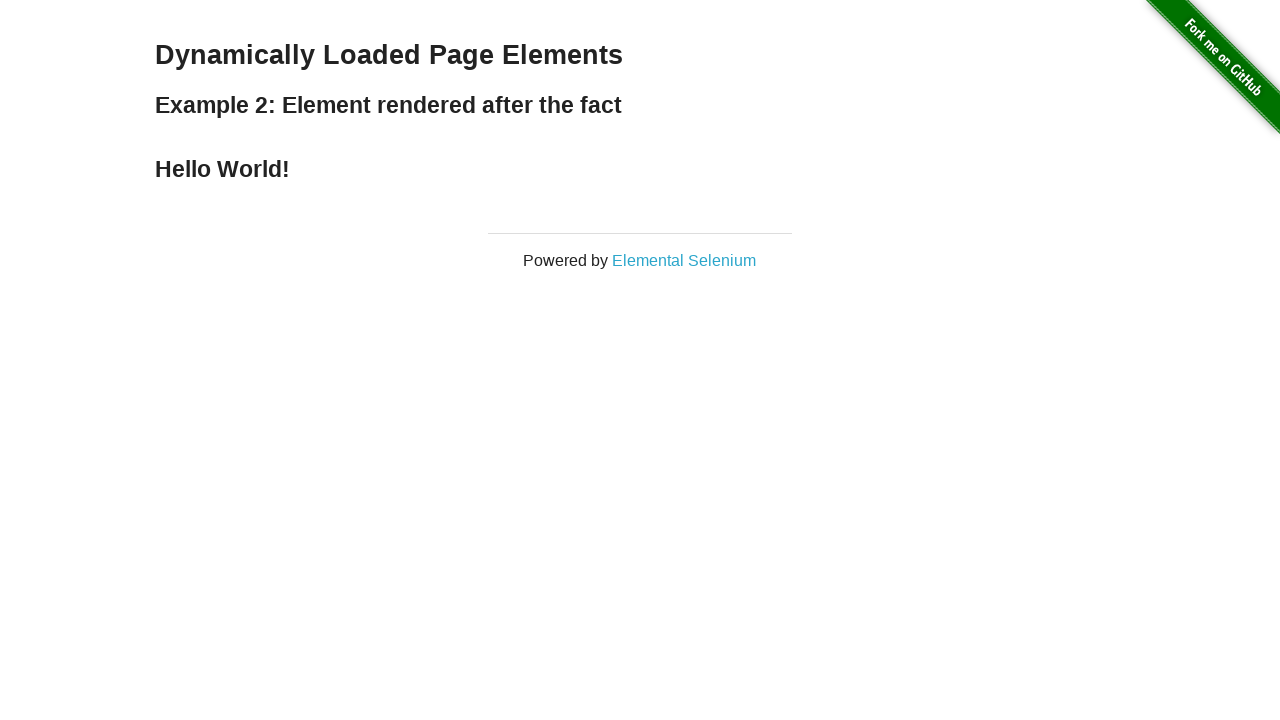